Tests complete form filling with multiple checkboxes and radio buttons including newsletter subscription, terms acceptance, interests selection, and delivery method choice.

Starting URL: https://osstep.github.io/action_check

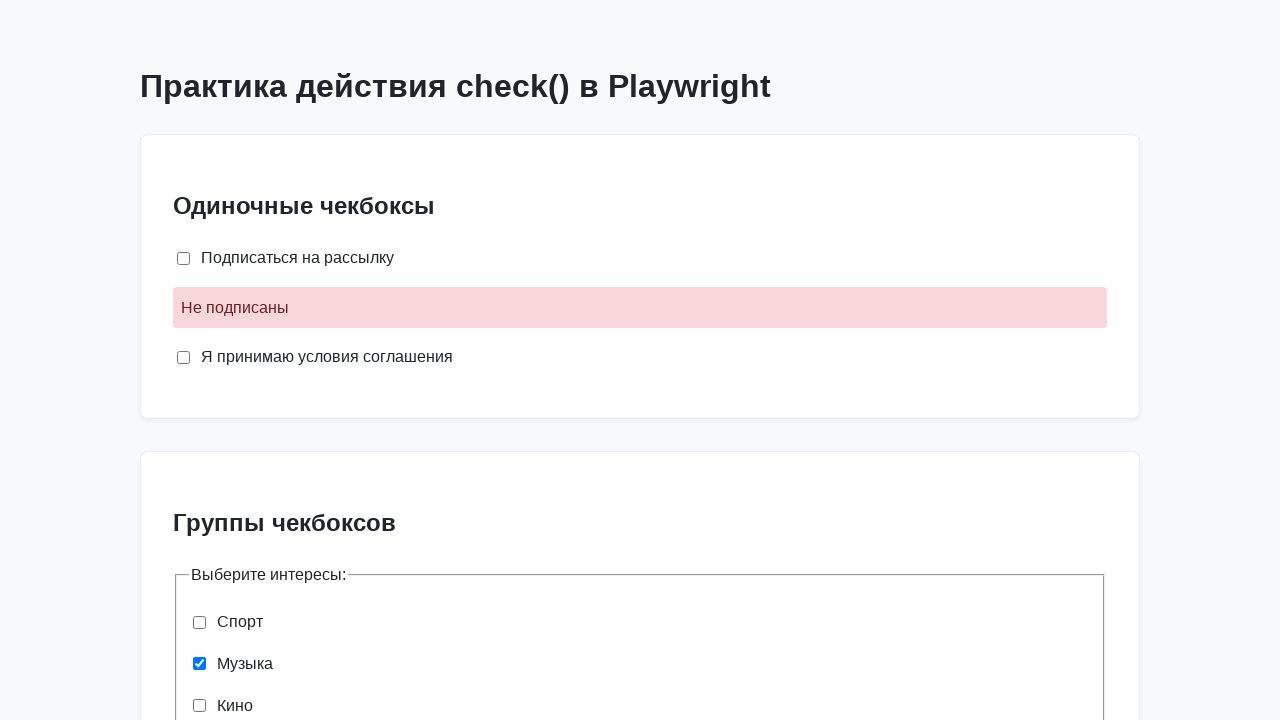

Checked newsletter subscription checkbox at (184, 258) on internal:label="\u041f\u043e\u0434\u043f\u0438\u0441\u0430\u0442\u044c\u0441\u04
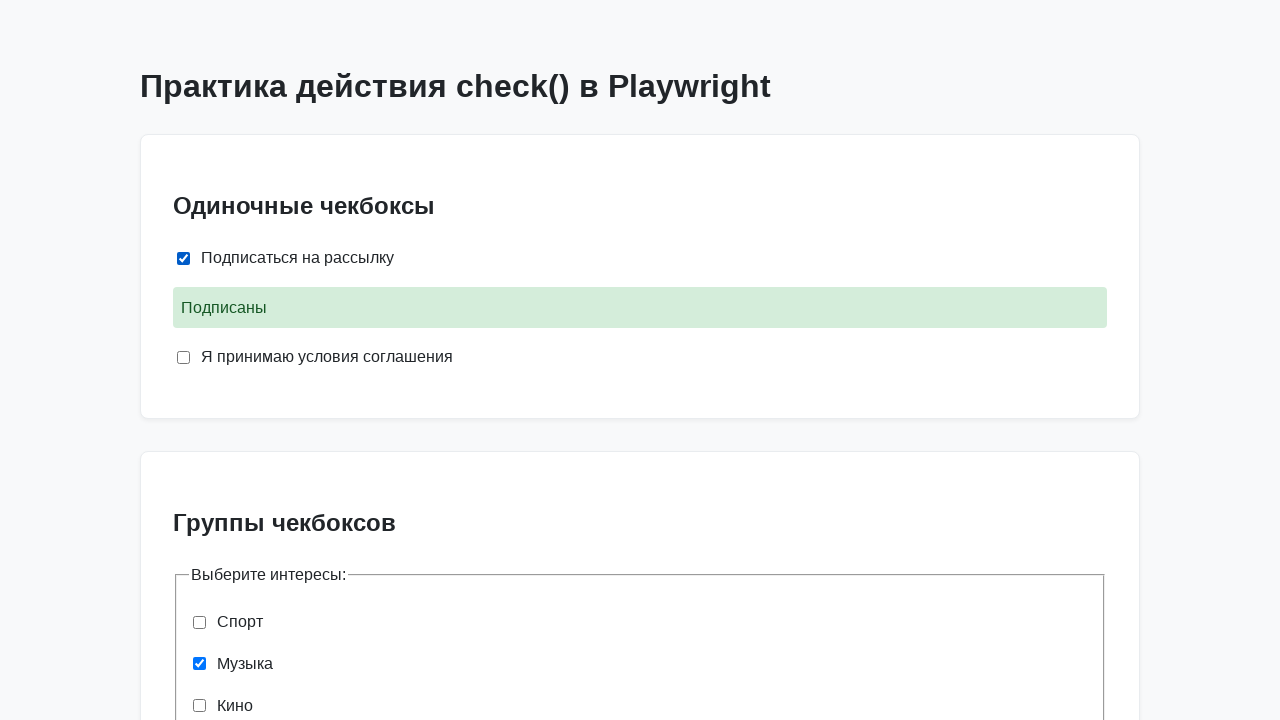

Checked terms agreement checkbox at (184, 357) on internal:label="\u042f \u043f\u0440\u0438\u043d\u0438\u043c\u0430\u044e \u0443\u
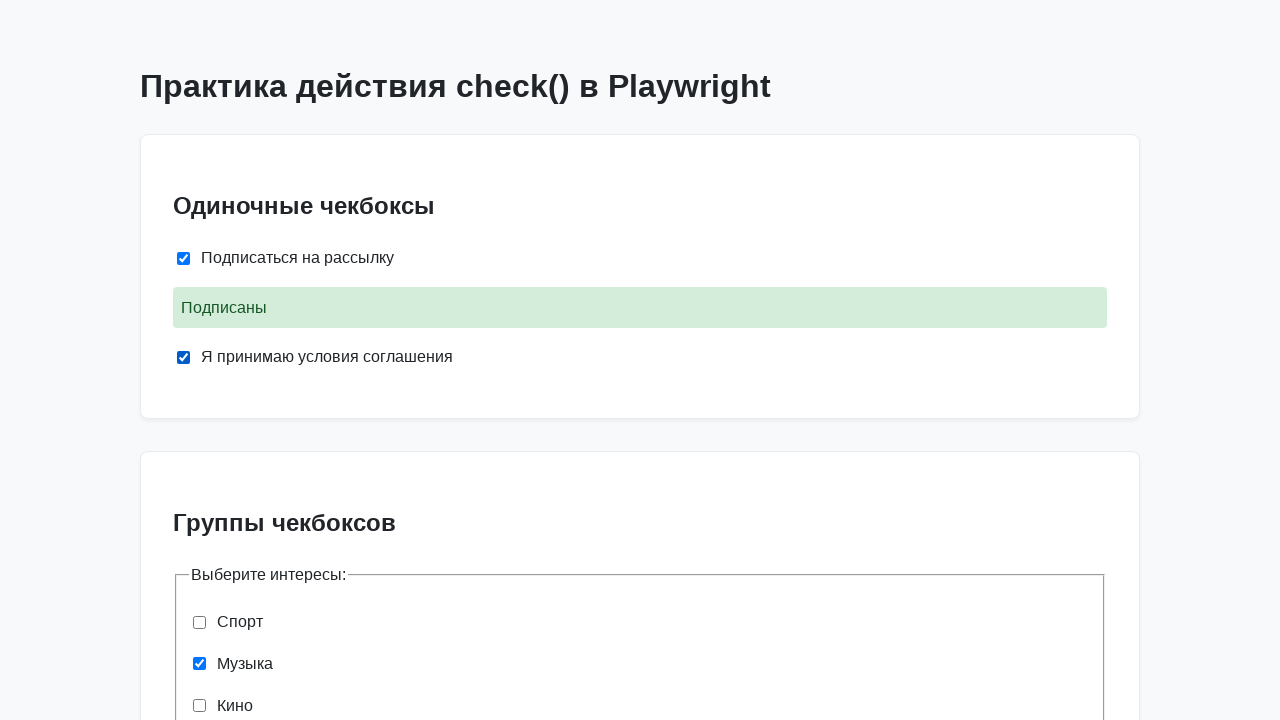

Selected Sport interest checkbox at (200, 622) on internal:label="\u0421\u043f\u043e\u0440\u0442"i
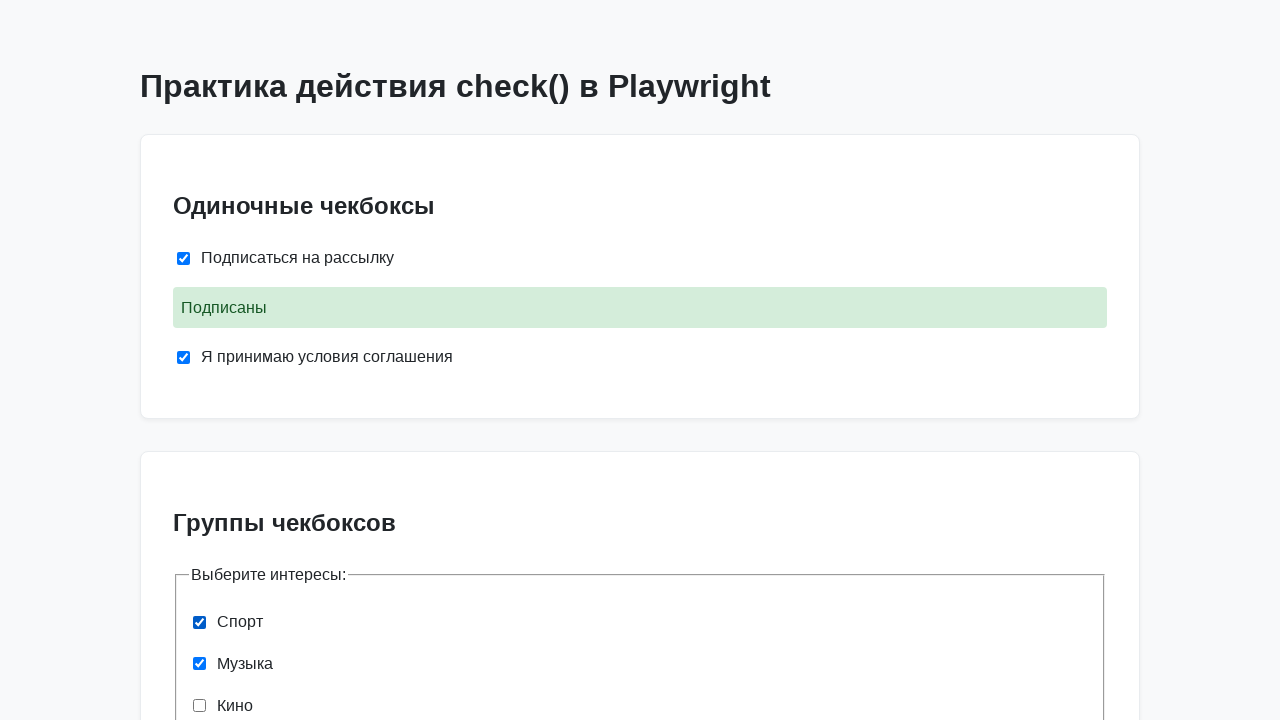

Selected Cinema interest checkbox at (200, 705) on internal:label="\u041a\u0438\u043d\u043e"i
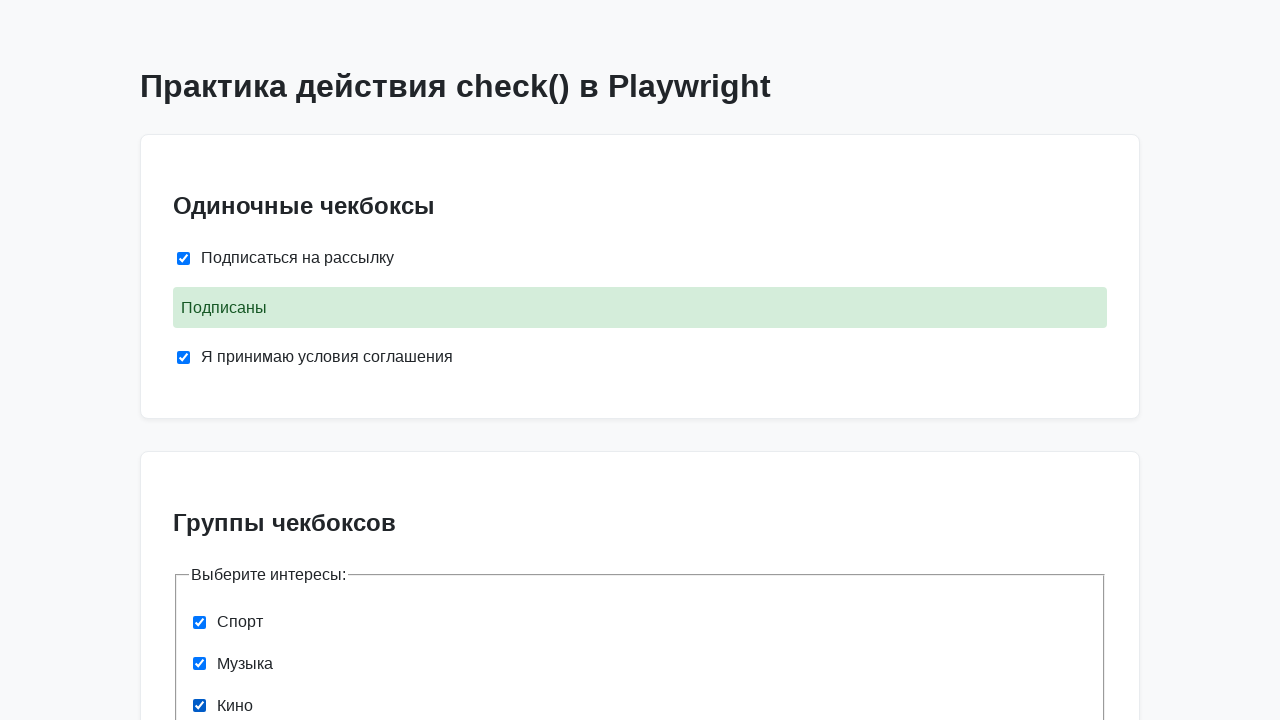

Selected Russian Post delivery method at (200, 360) on internal:label="\u041f\u043e\u0447\u0442\u0430 \u0420\u043e\u0441\u0441\u0438\u0
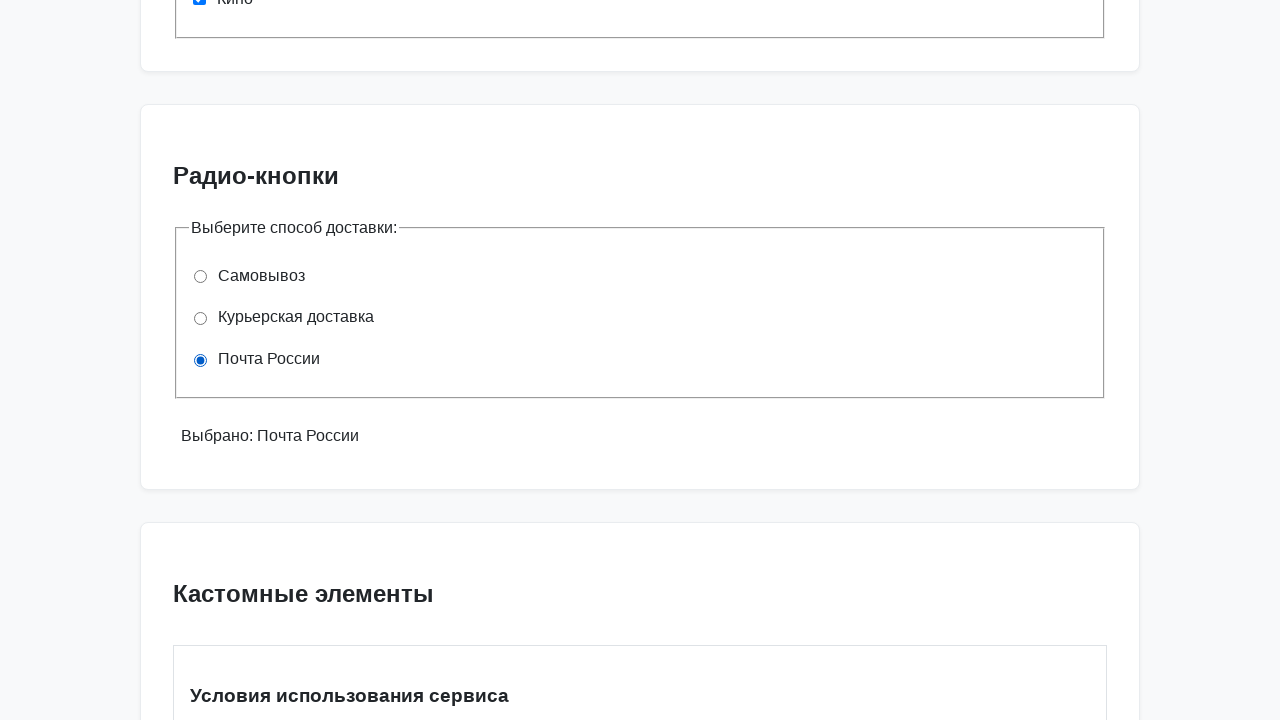

Scrolled to terms of service container
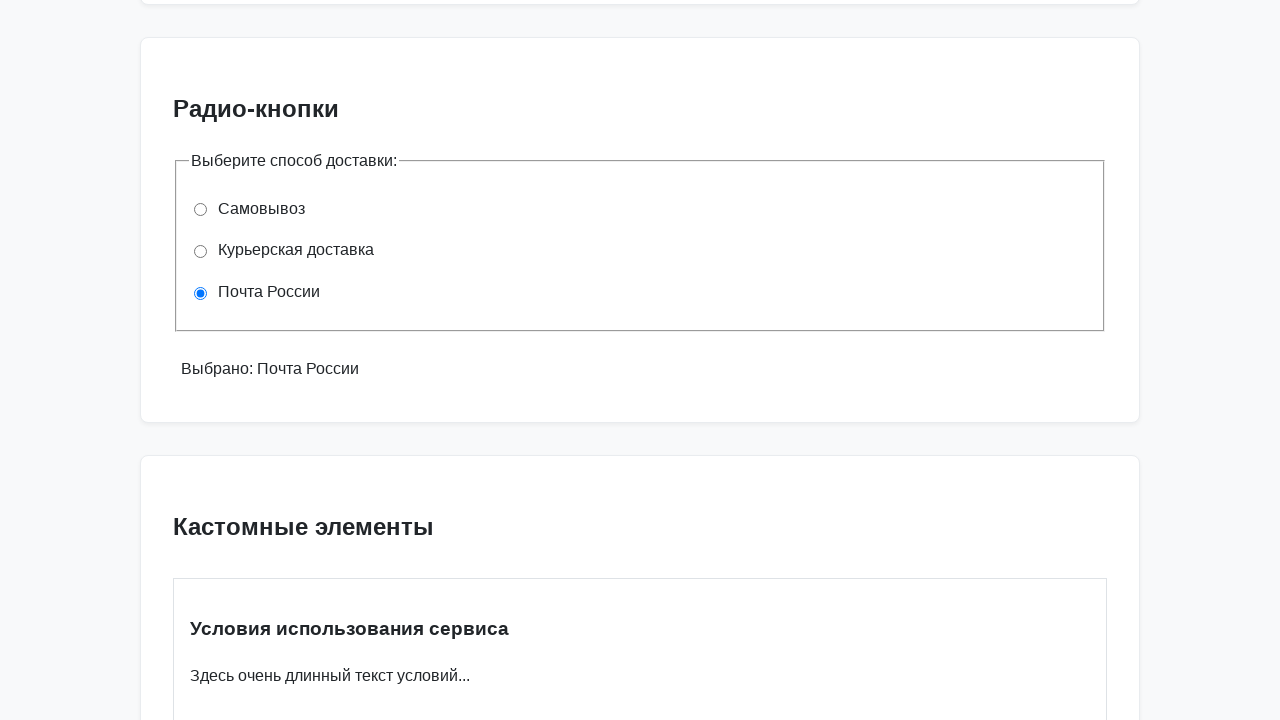

Checked terms of service acceptance checkbox at (184, 360) on internal:label="\u042f \u043f\u0440\u043e\u0447\u0438\u0442\u0430\u043b \u0438 \
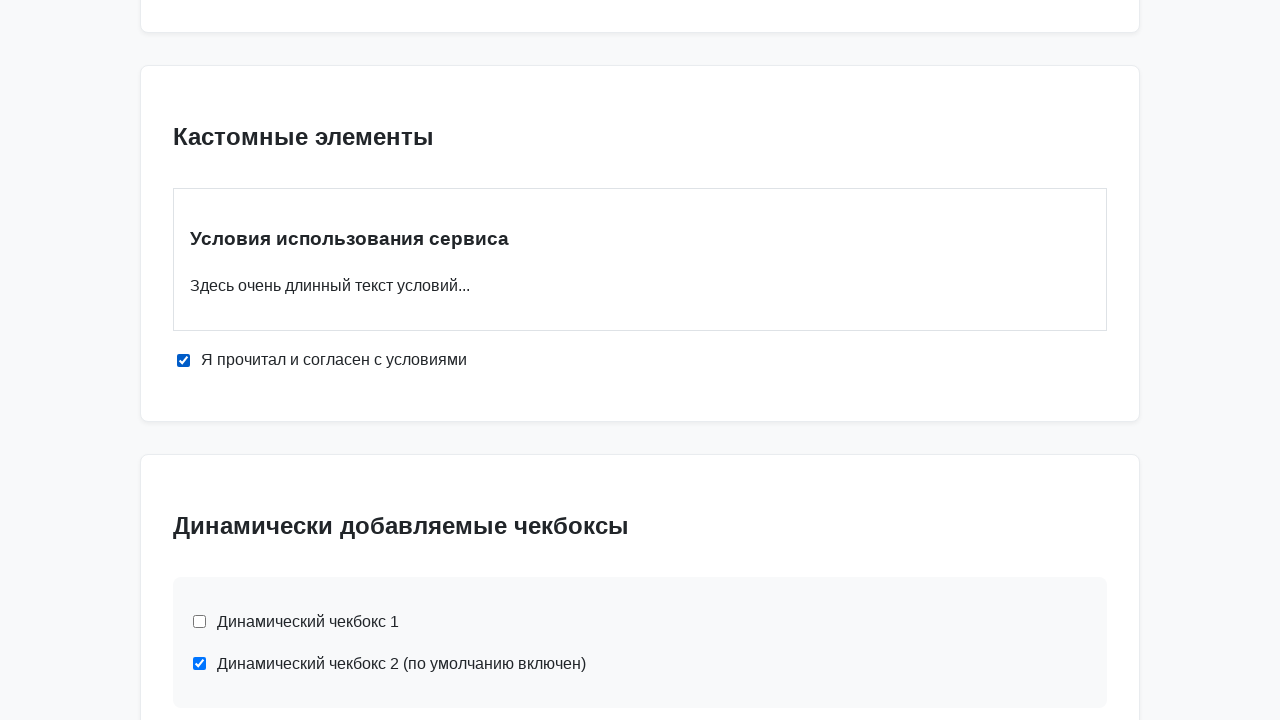

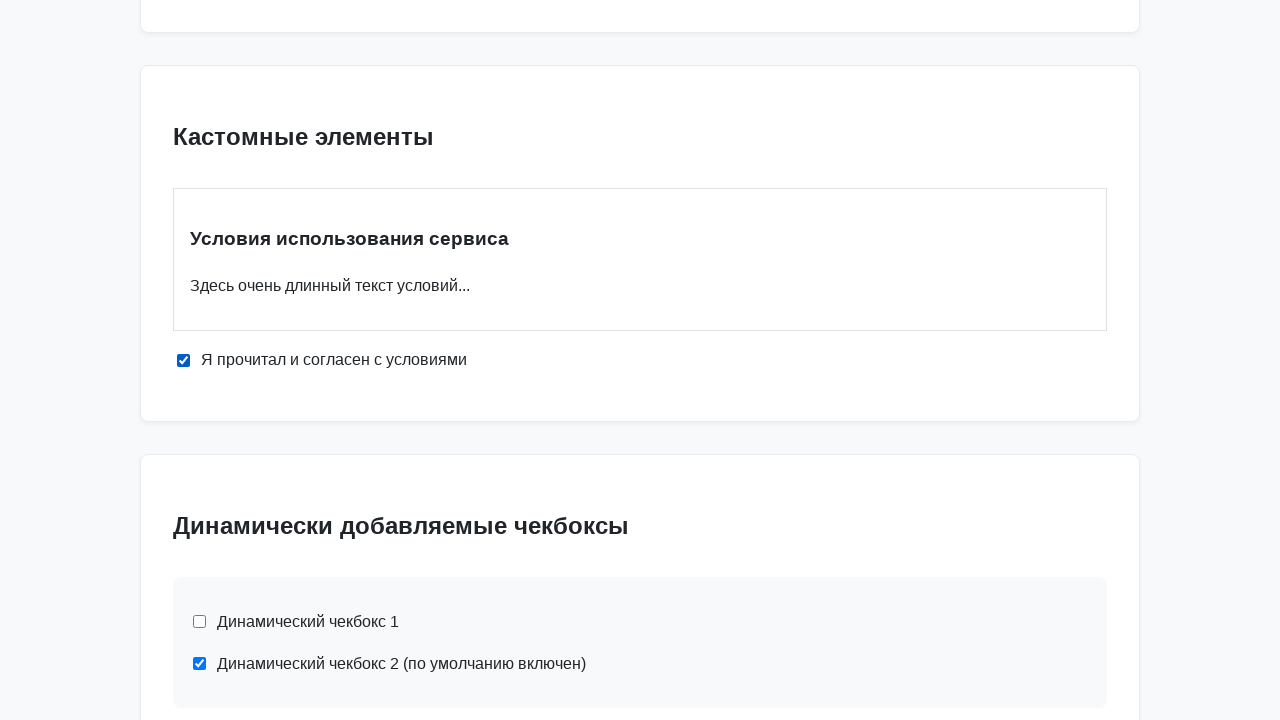